Tests image loading functionality by navigating to loading-images.html and waiting for all images to load

Starting URL: https://bonigarcia.dev/selenium-webdriver-java/

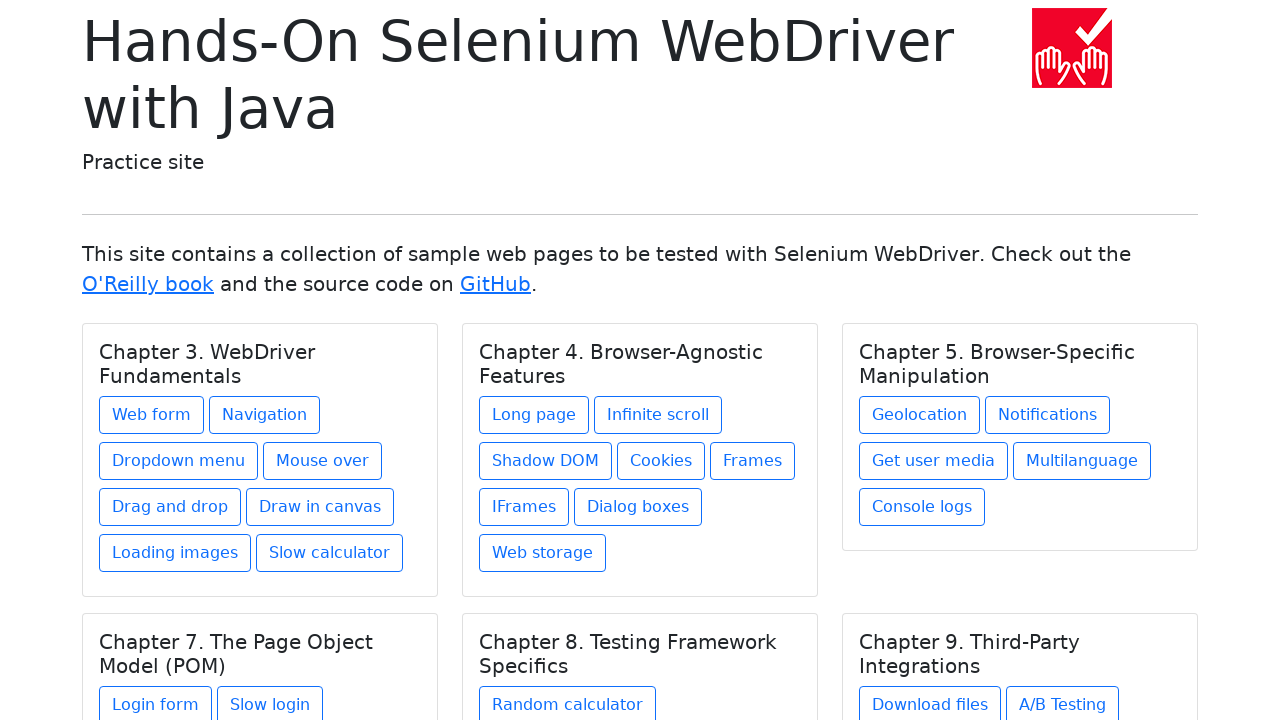

Clicked on loading-images.html link at (175, 553) on a[href='loading-images.html']
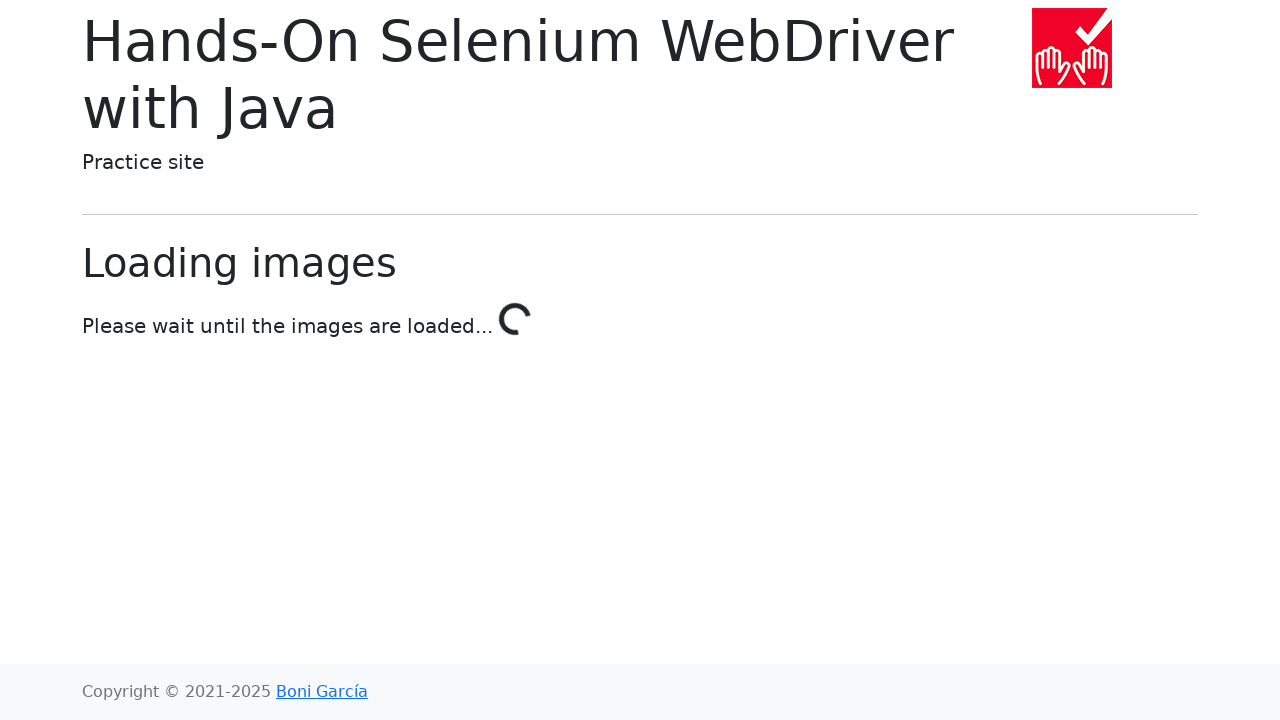

Waited for all images to finish loading (status shows 'Done!')
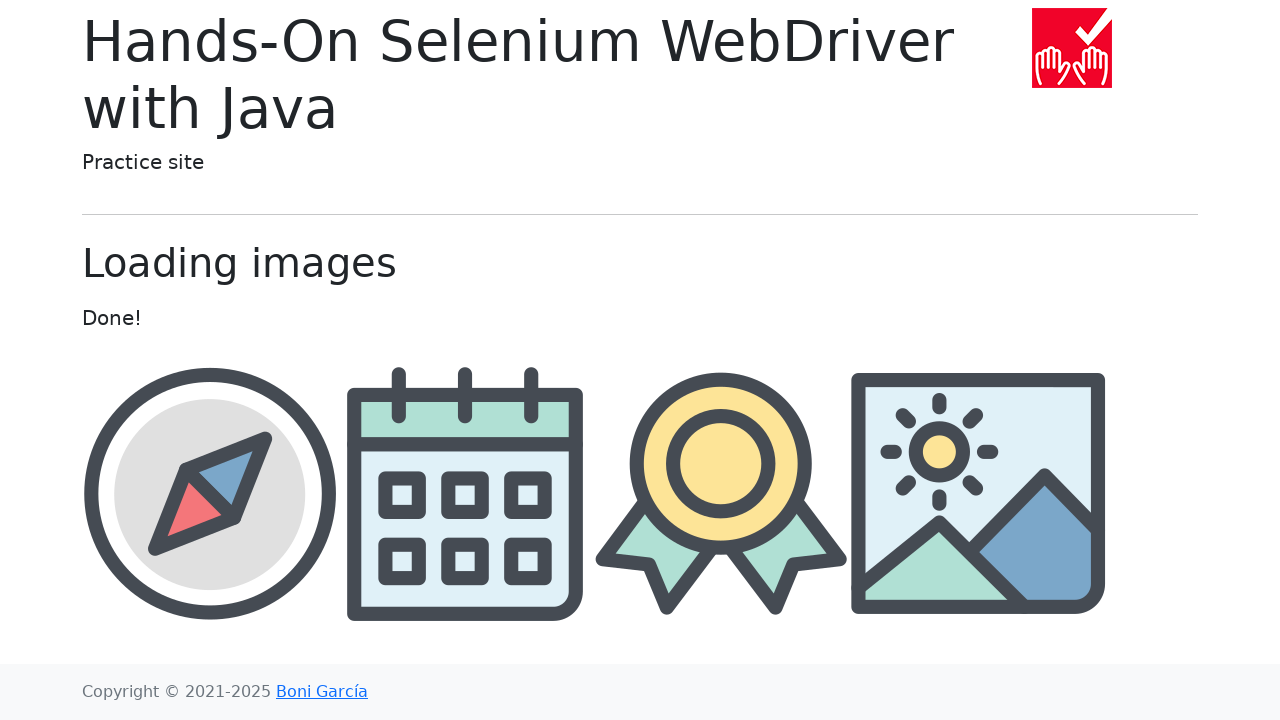

Located all images in the container
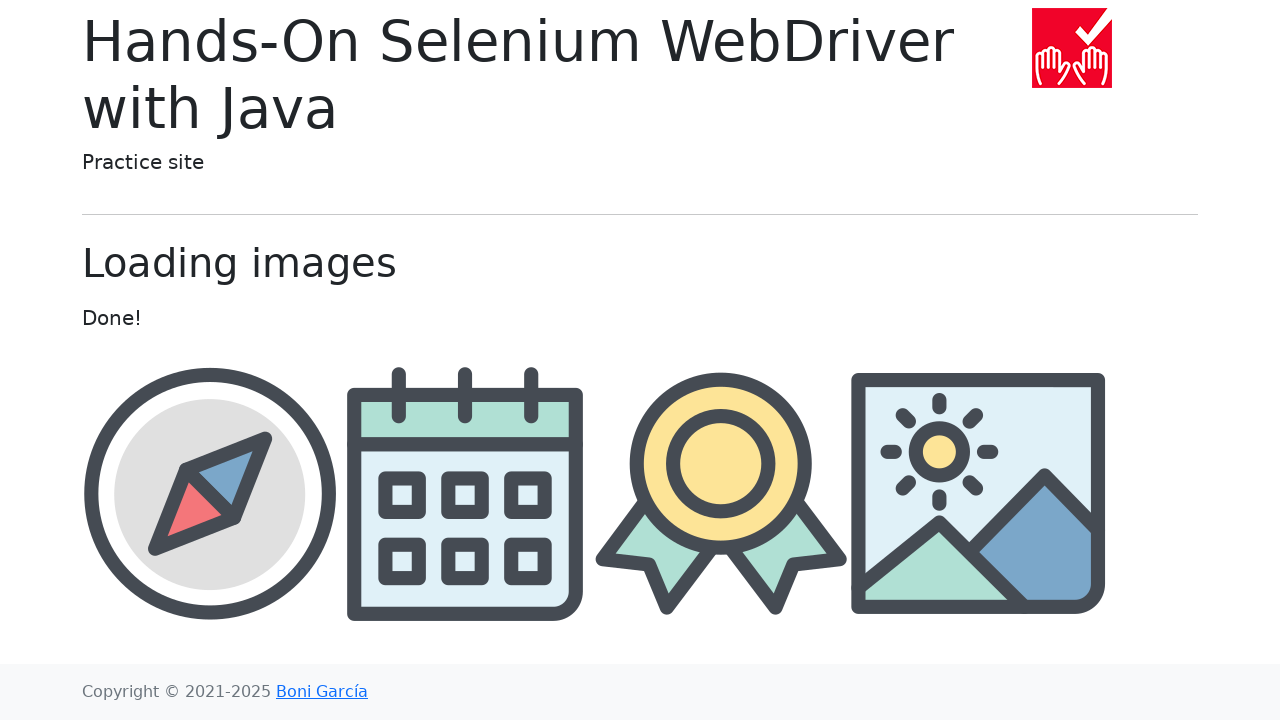

Verified that exactly 4 images loaded successfully
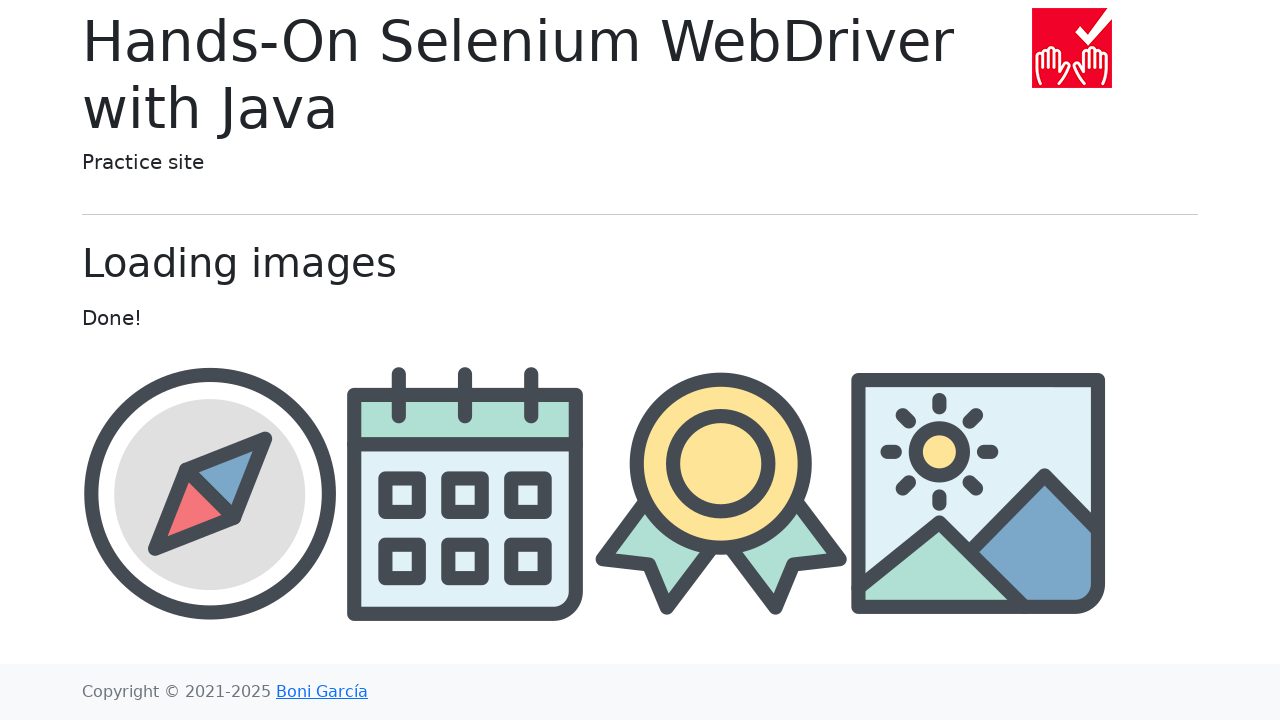

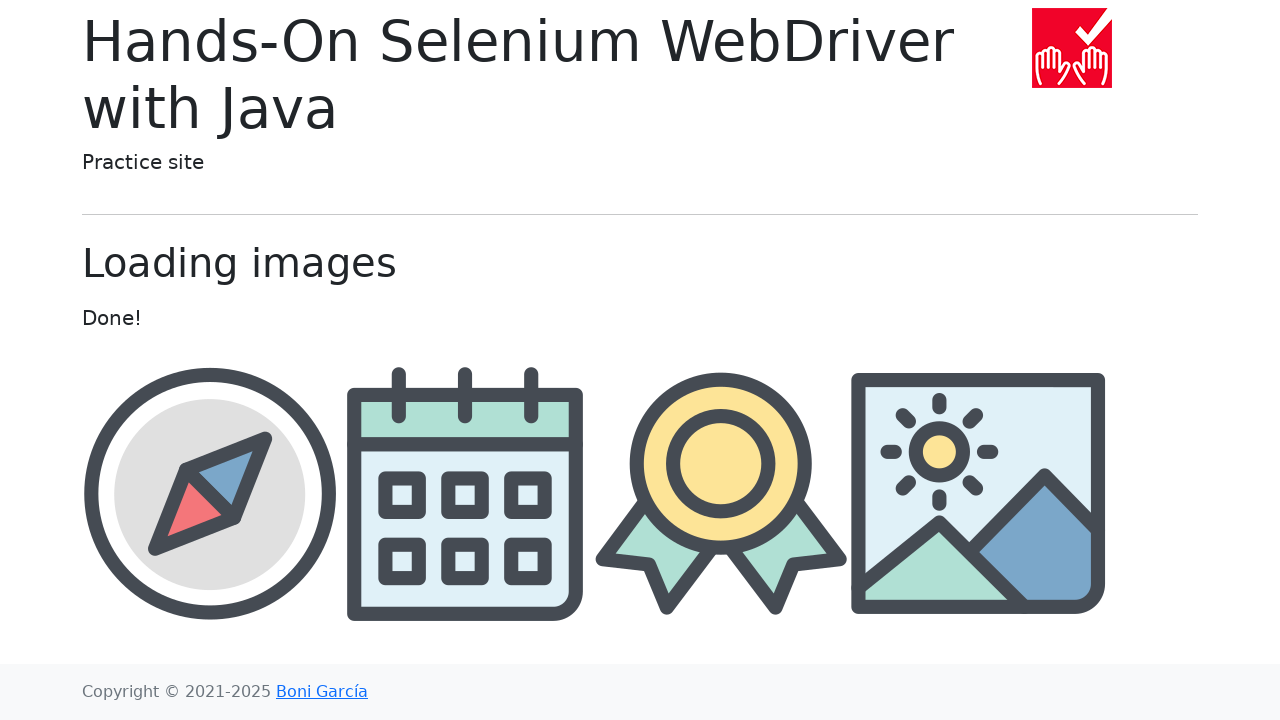